Tests a button click interaction and verifies that a success message appears after clicking

Starting URL: http://suninjuly.github.io/wait1.html

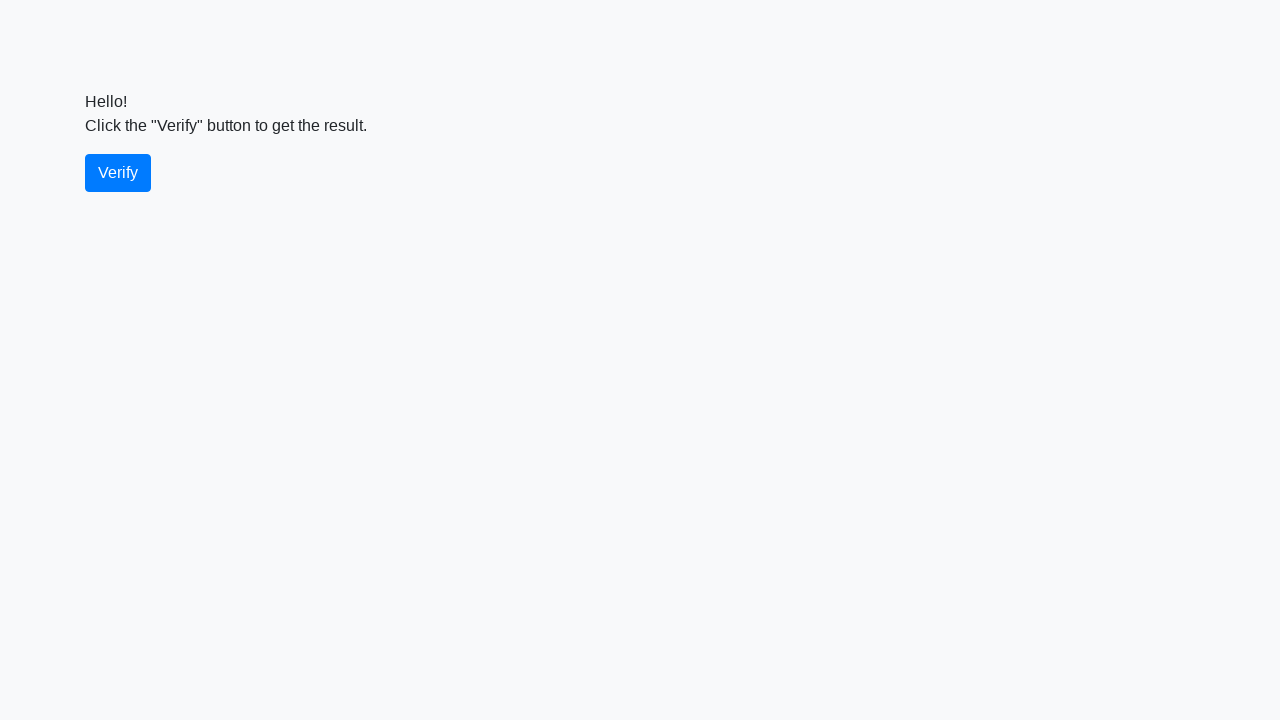

Clicked the verify button at (118, 173) on #verify
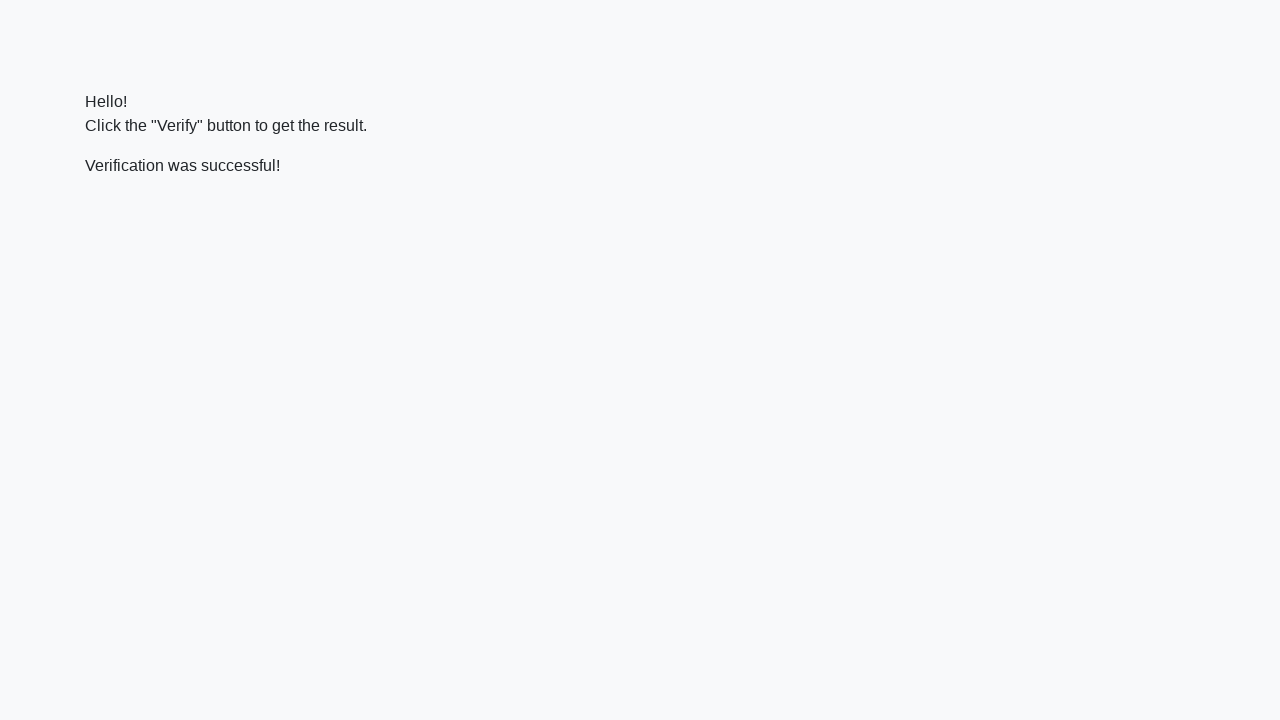

Waited for and located the success message element
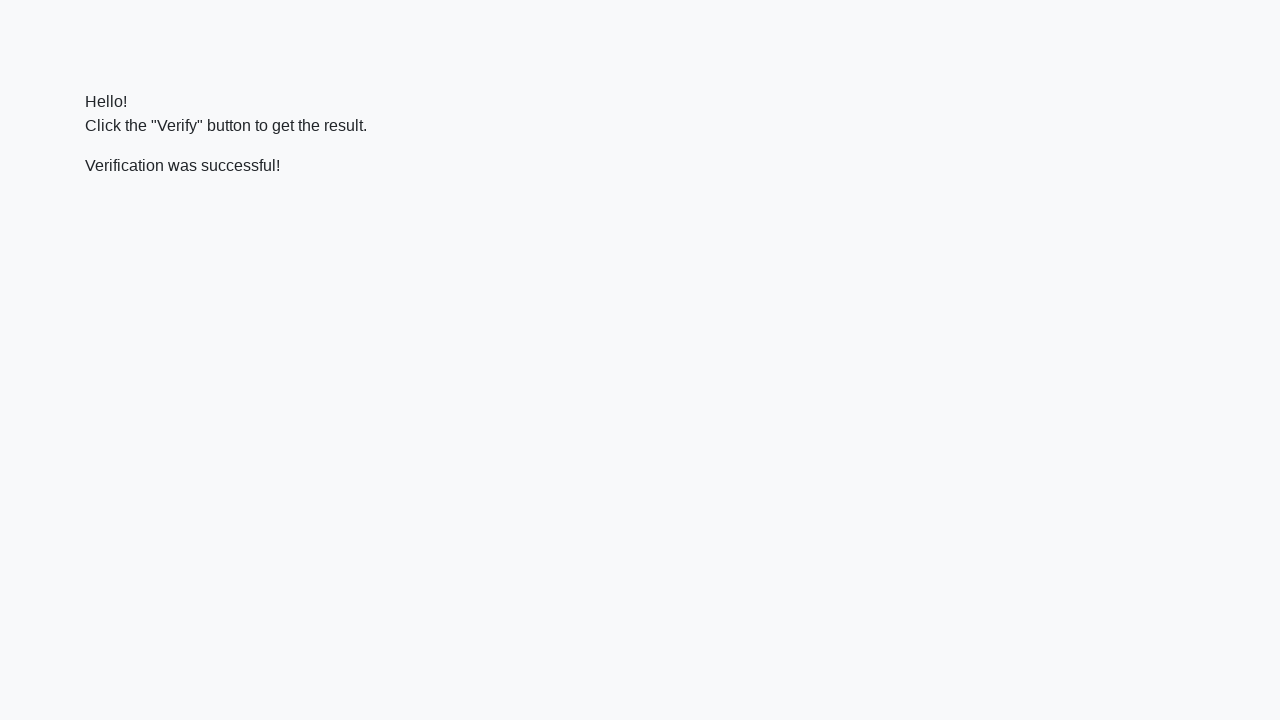

Verified that success message contains 'successful' text
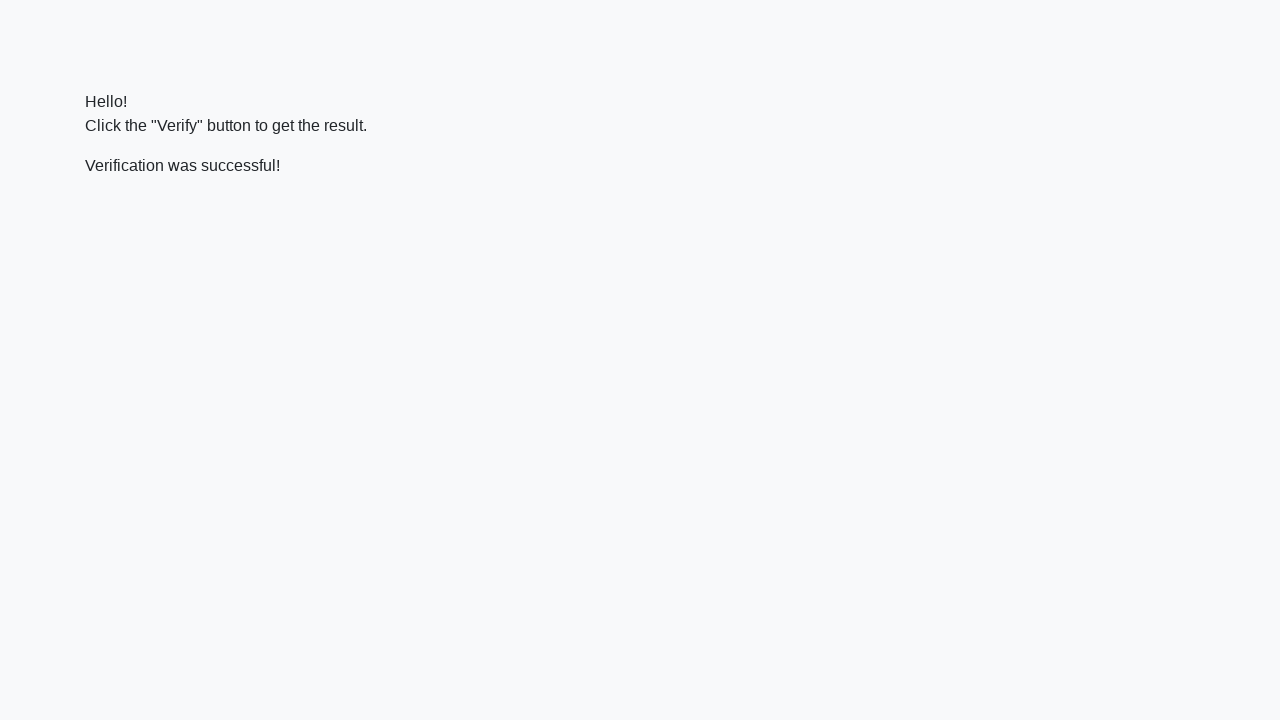

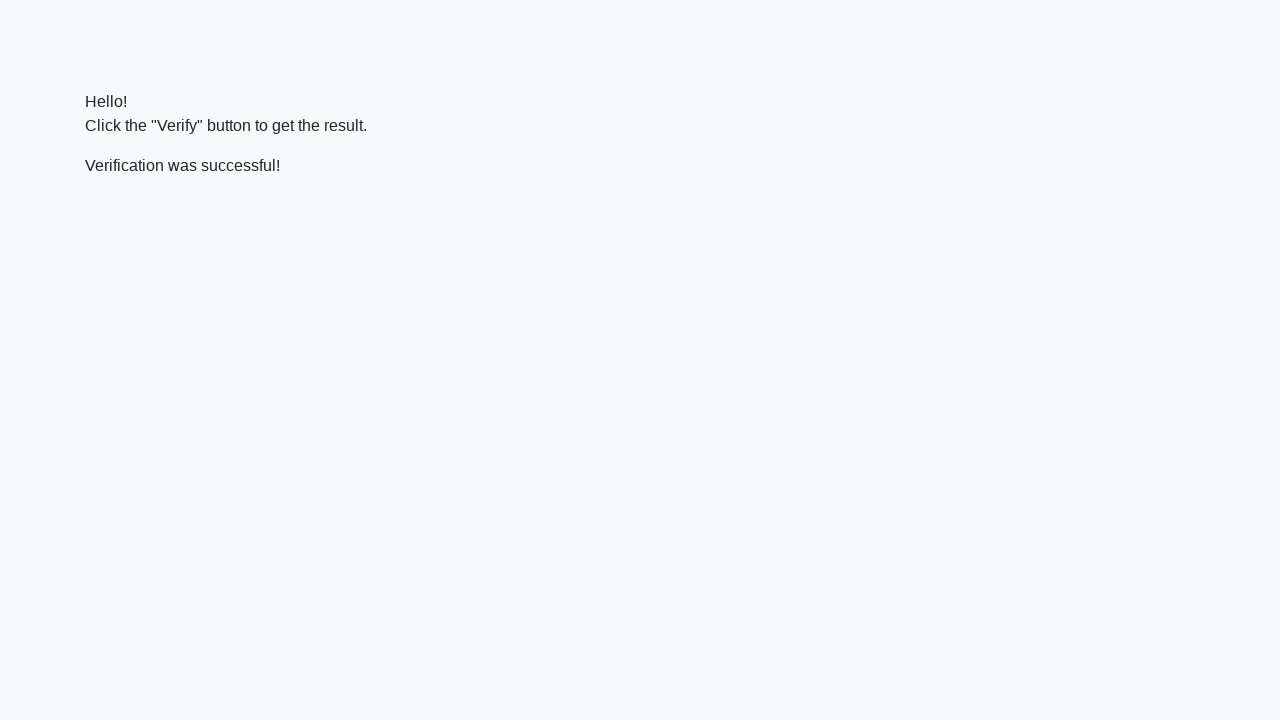